Searches for bags on Ajio website, filters by Men's fashion bags category, and retrieves the total count of items along with brand and product names

Starting URL: https://www.ajio.com/

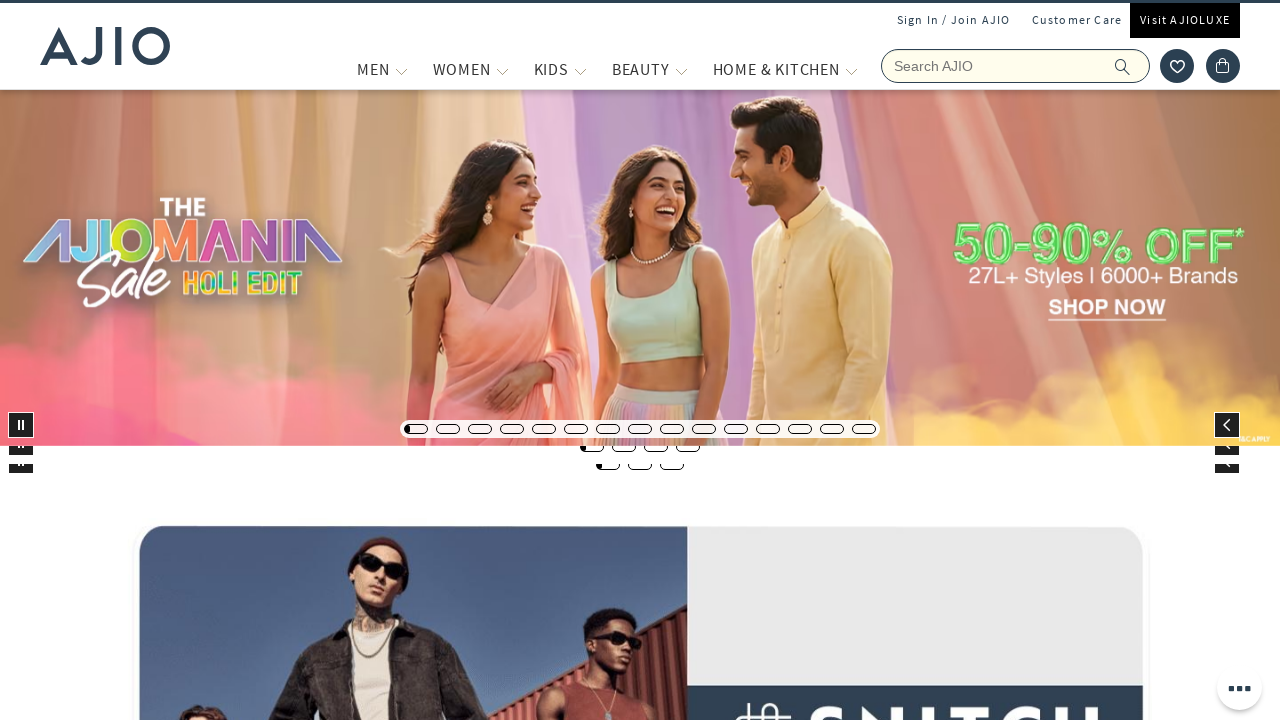

Filled search field with 'bags' on //input[@placeholder='Search AJIO']
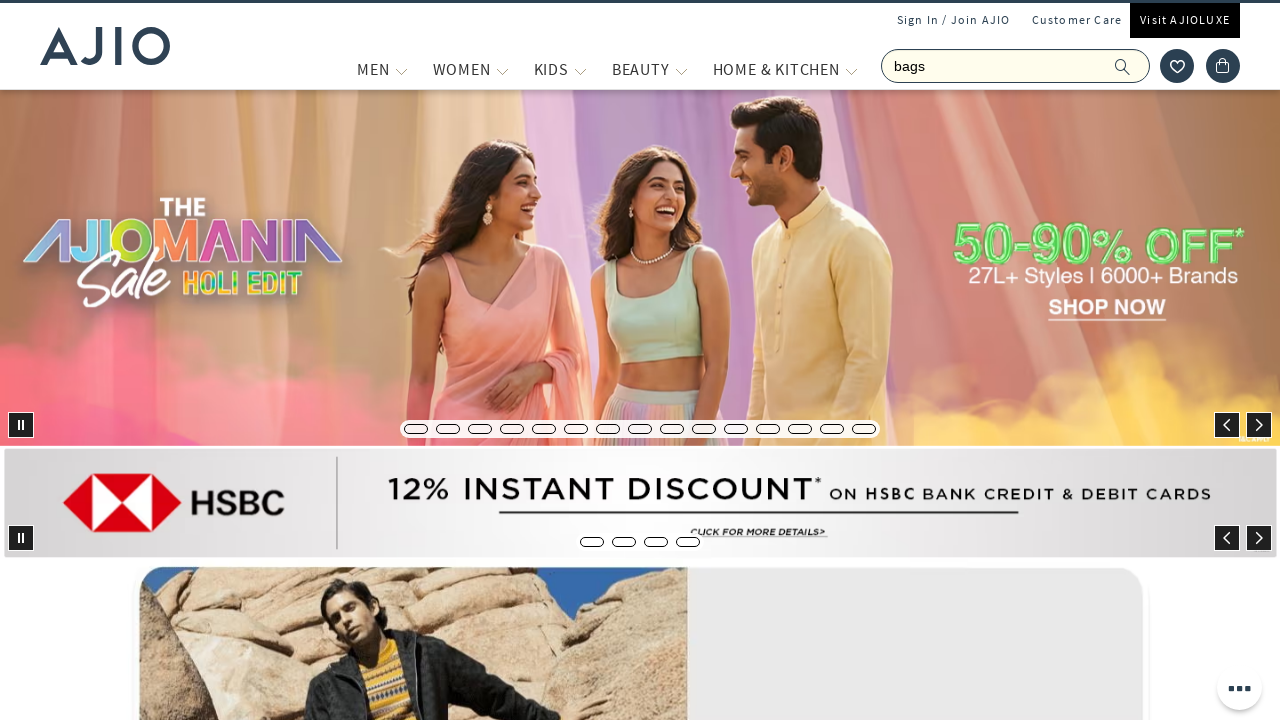

Pressed Enter to search for bags on //input[@placeholder='Search AJIO']
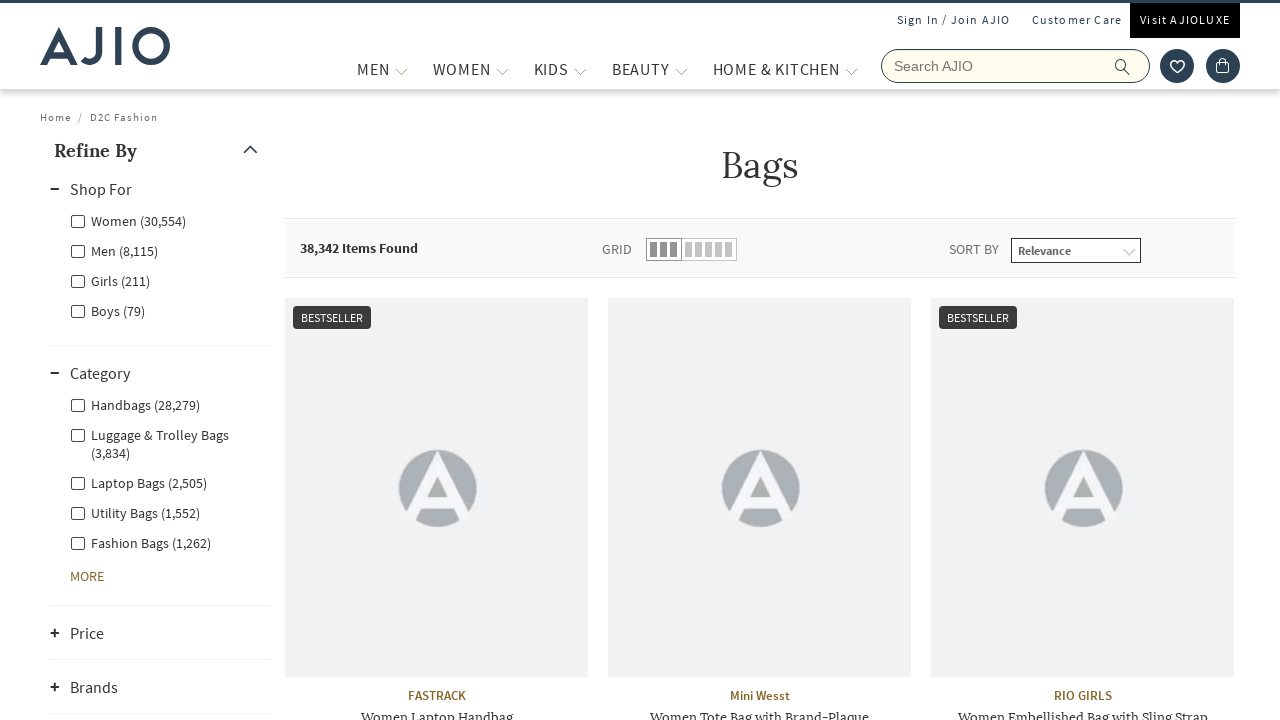

Search results loaded, Men filter appeared
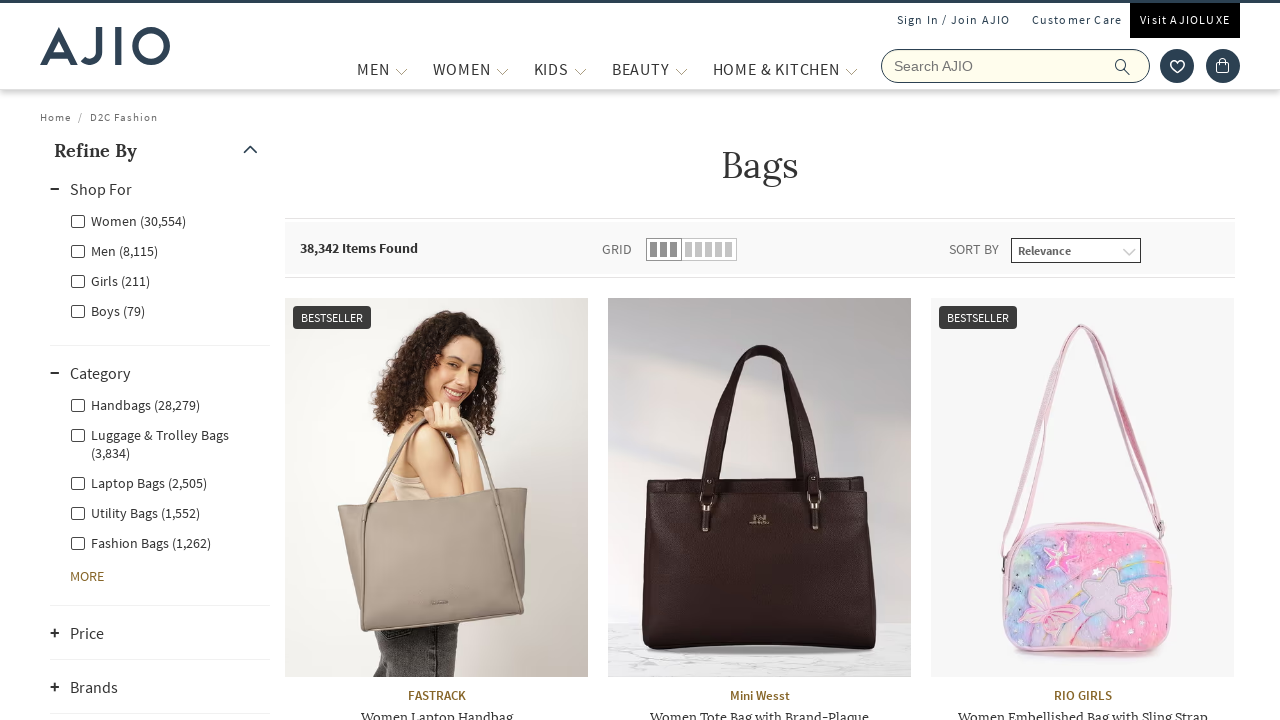

Clicked on Men filter at (114, 250) on xpath=//div[@class='facets']//label[@for='Men']
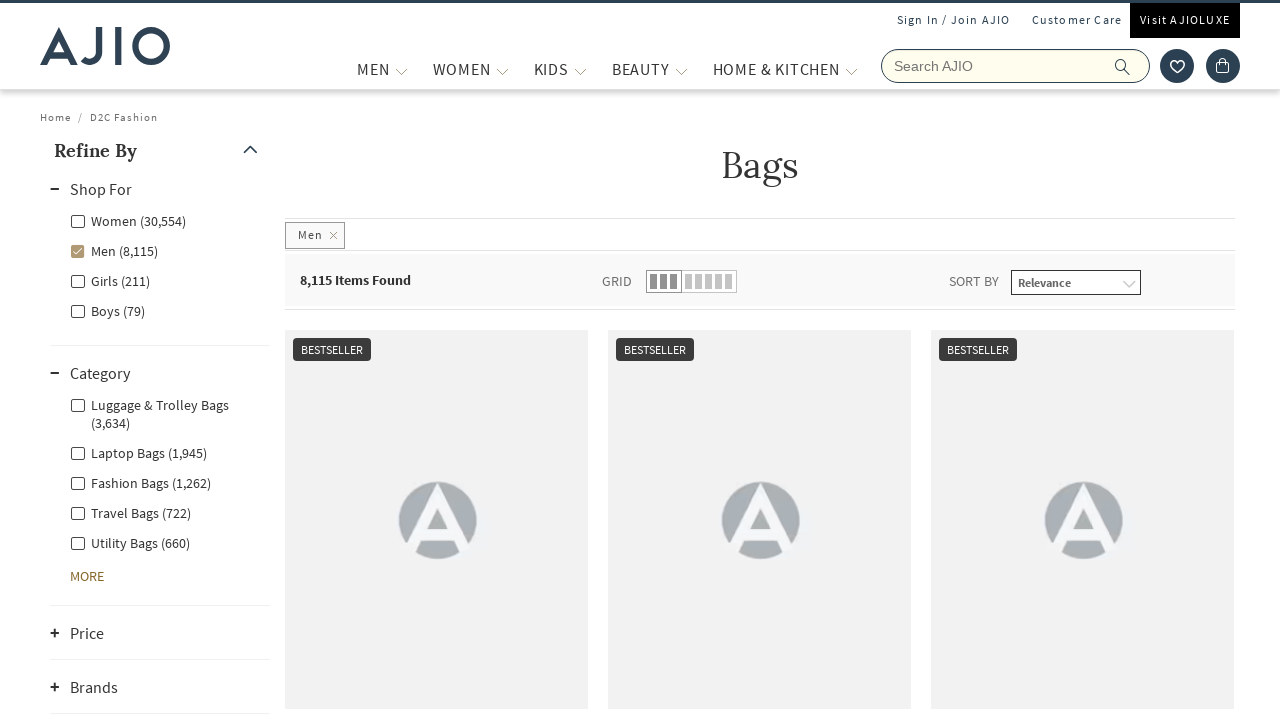

Clicked on Men - Fashion Bags filter
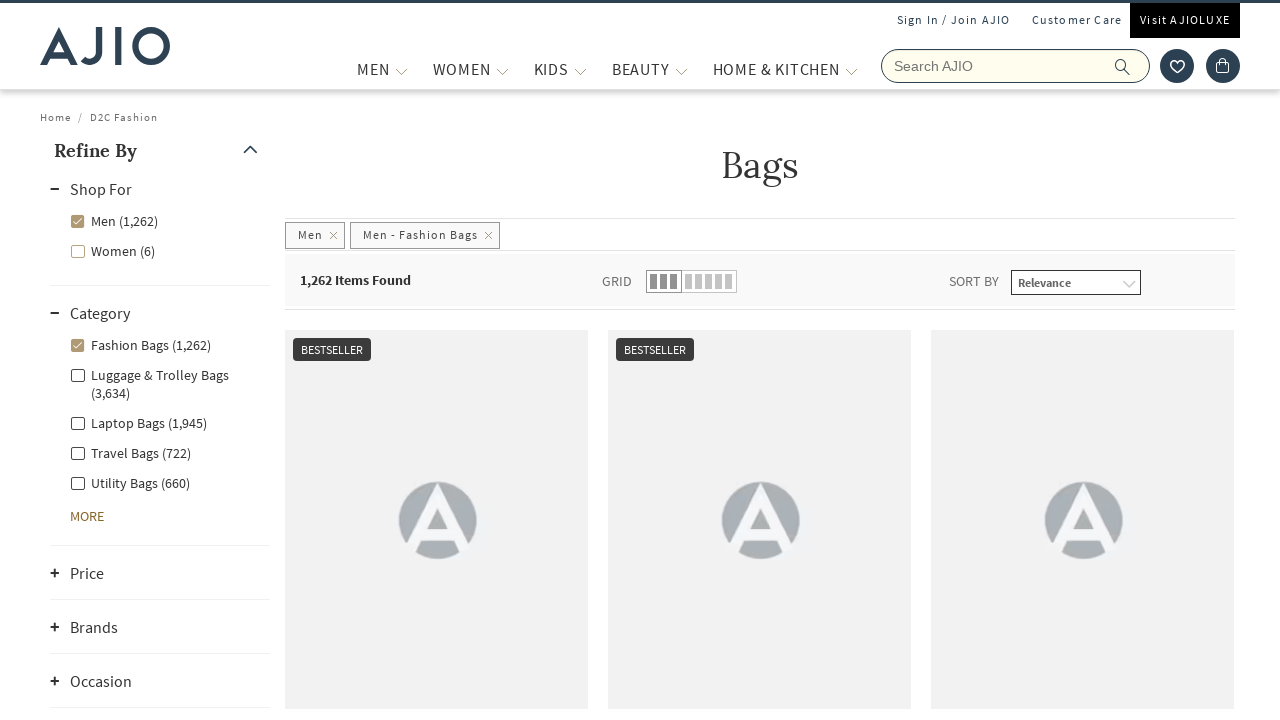

Filtered results loaded
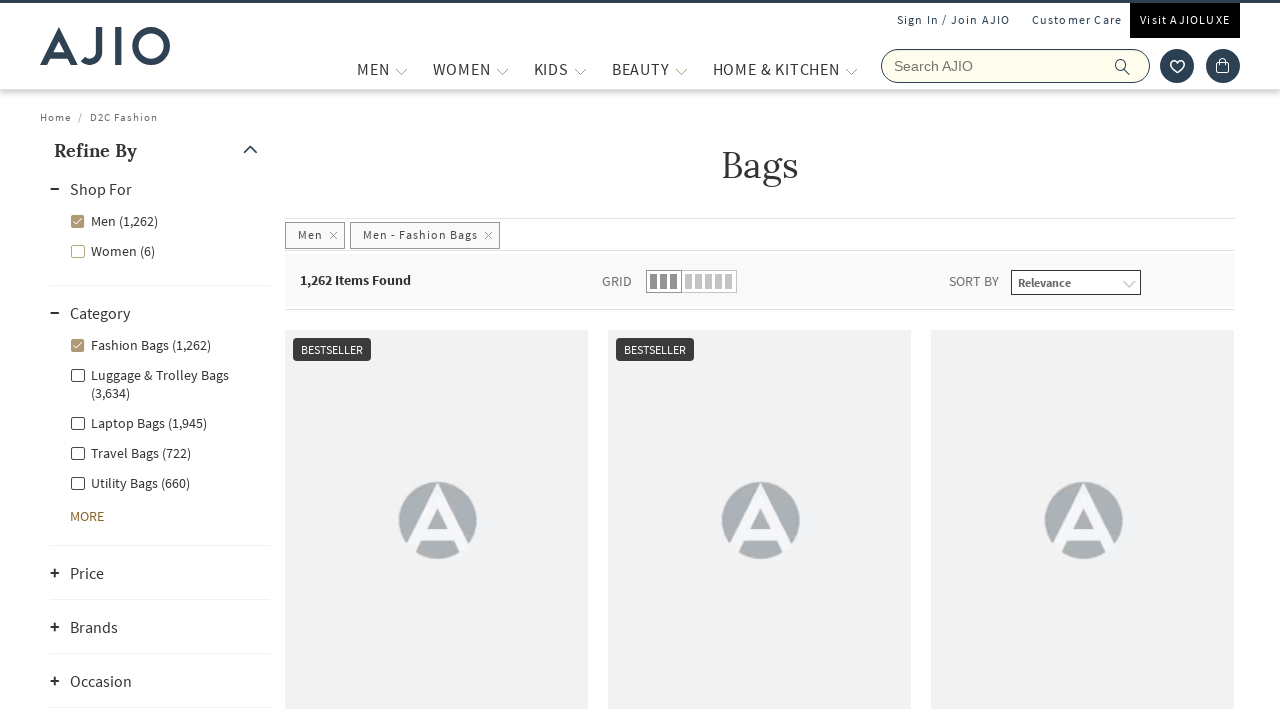

Retrieved total item count text
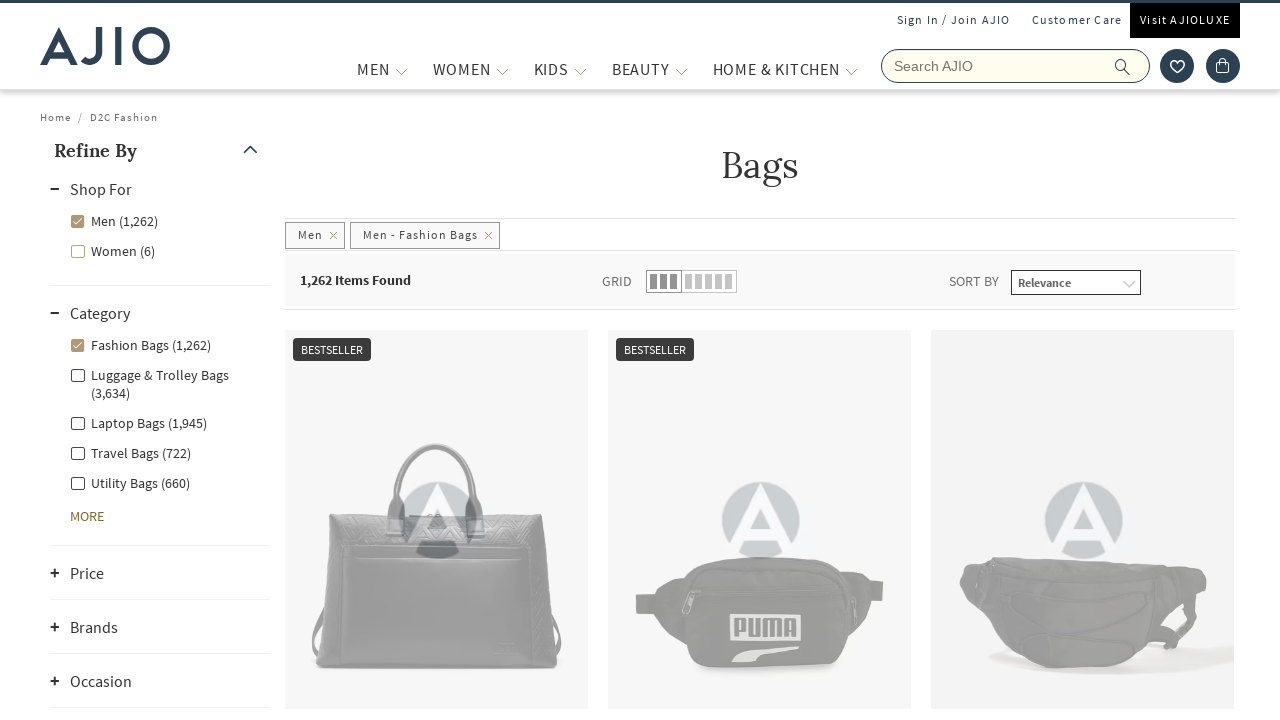

Retrieved all brand name elements
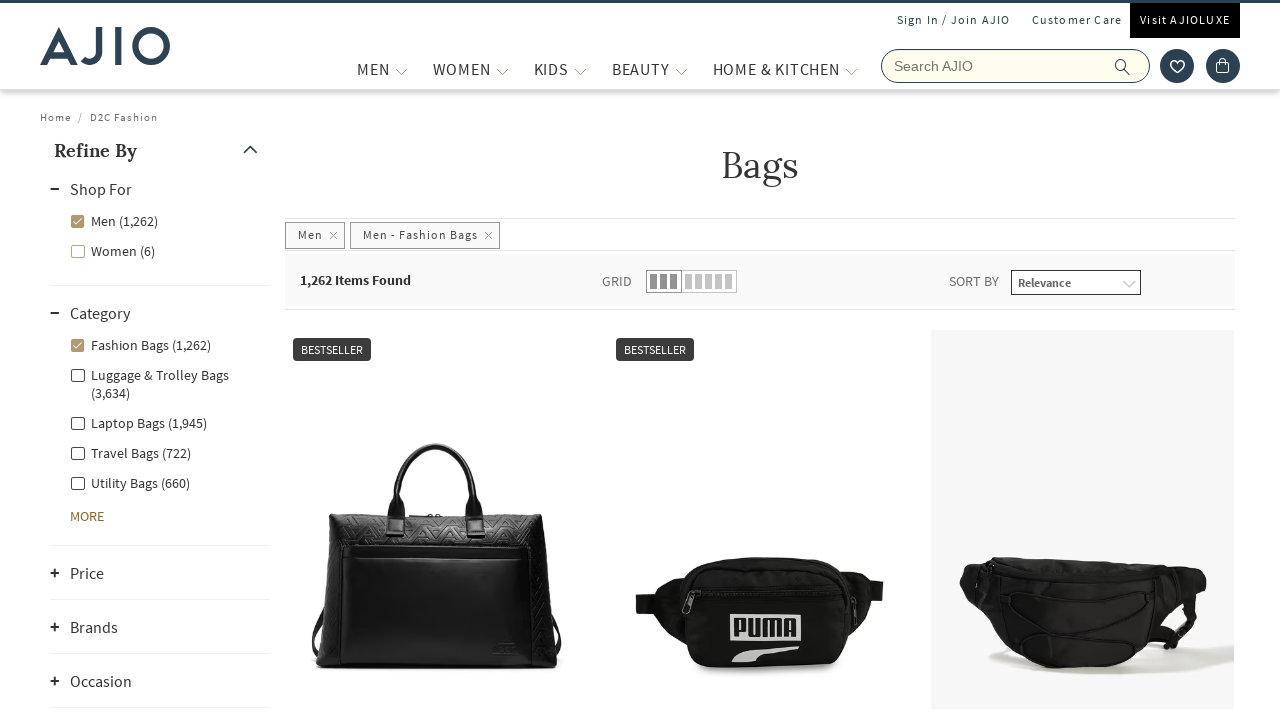

Retrieved all bag name elements
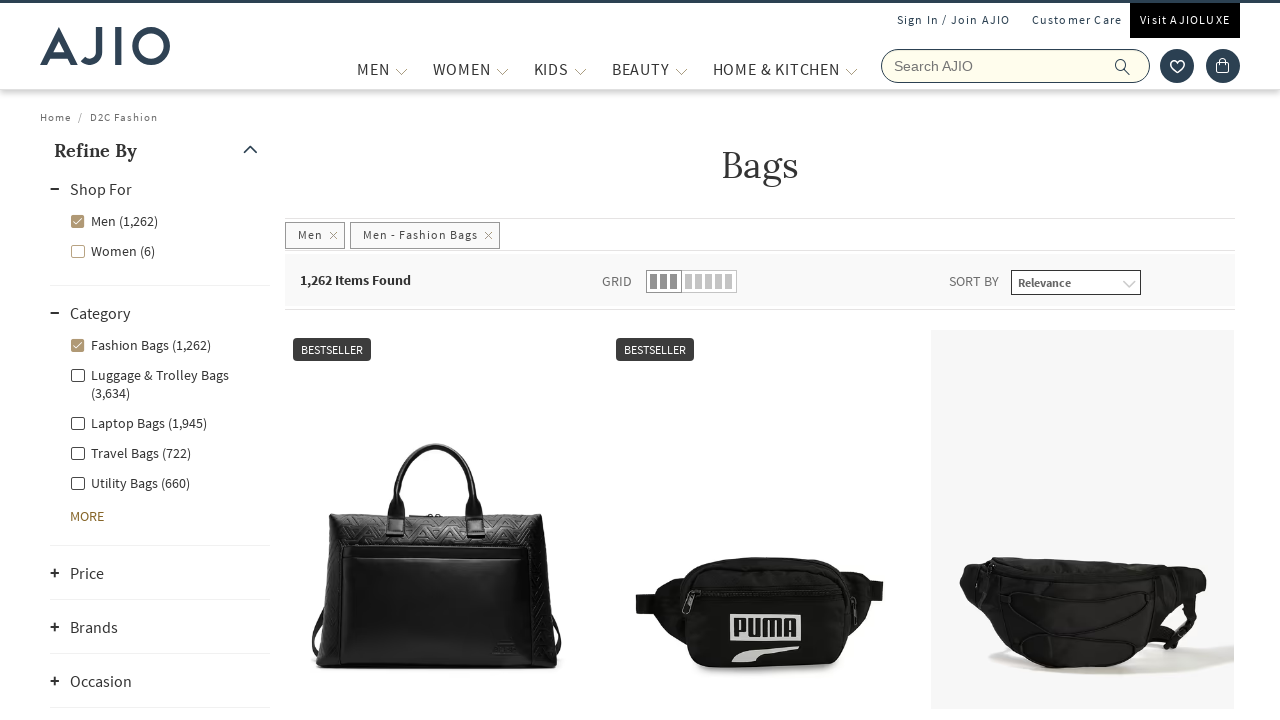

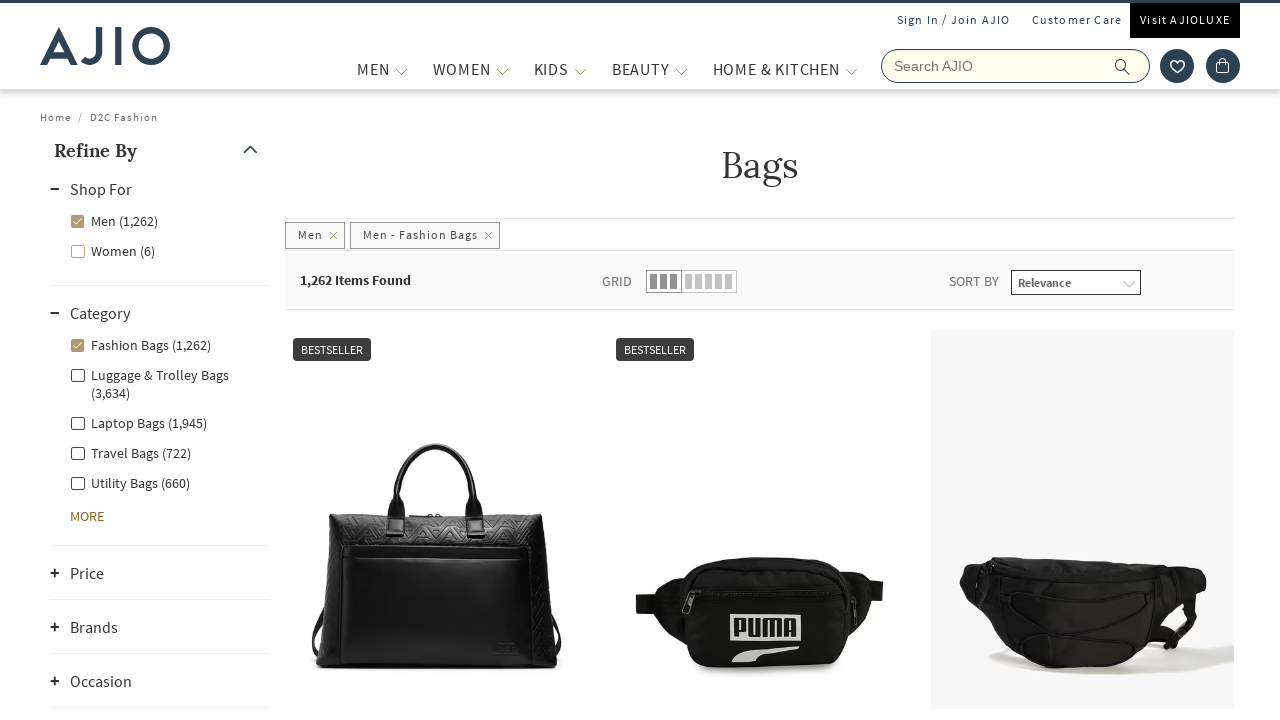